Tests drag and drop functionality by dragging an element to a trash/drop zone on the GlobalSQA demo site

Starting URL: https://www.globalsqa.com/demo-site/draganddrop/#Accepted%20Elements

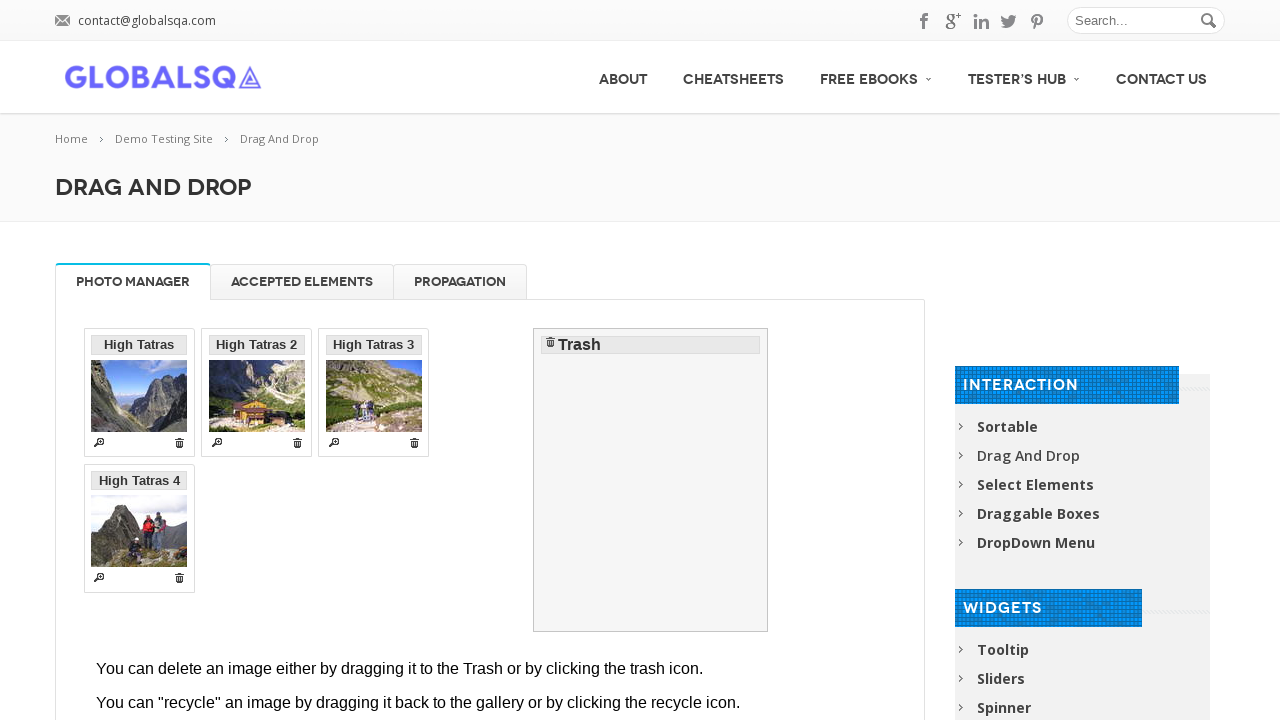

Waited for page to reach networkidle state
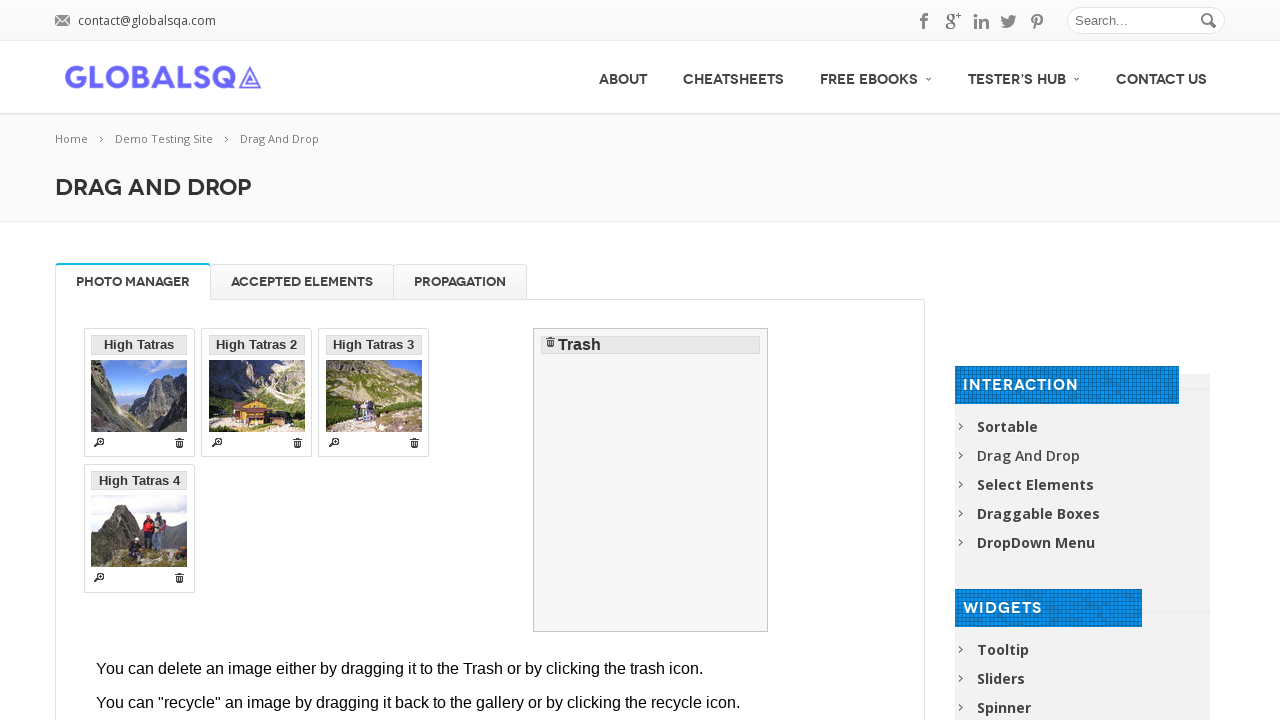

Retrieved all frames from the page
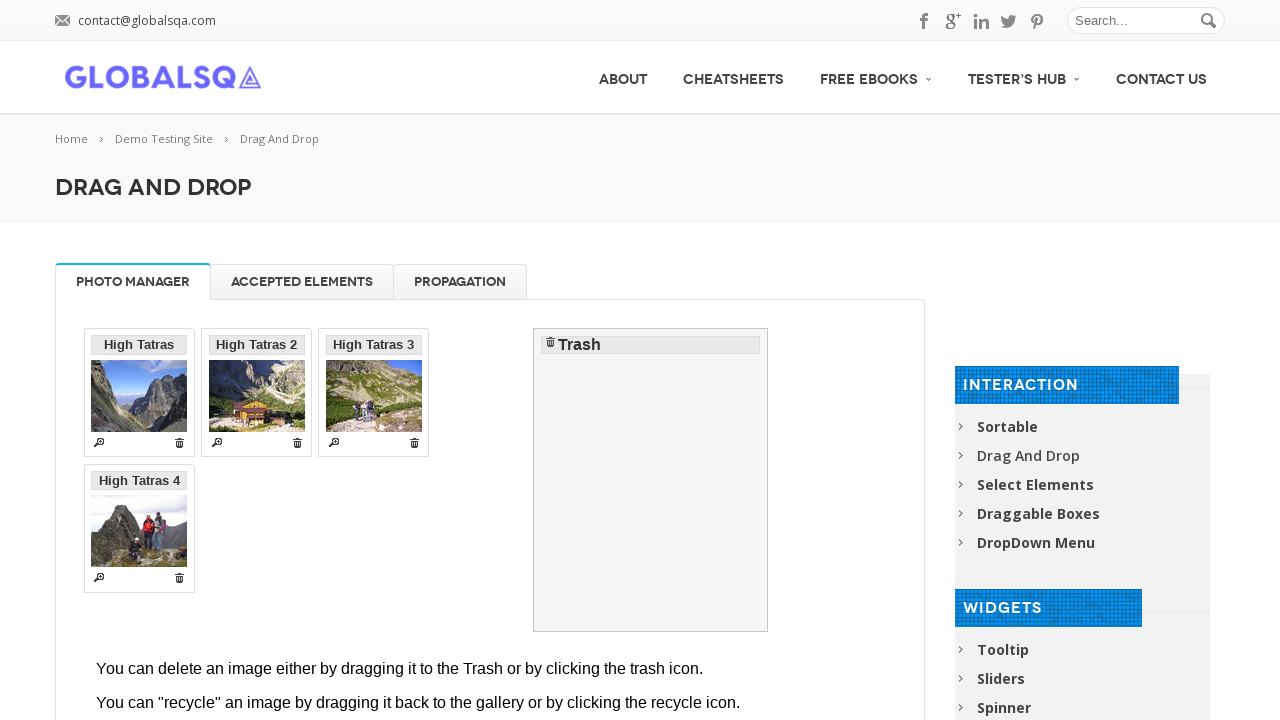

Found iframe containing draggable elements
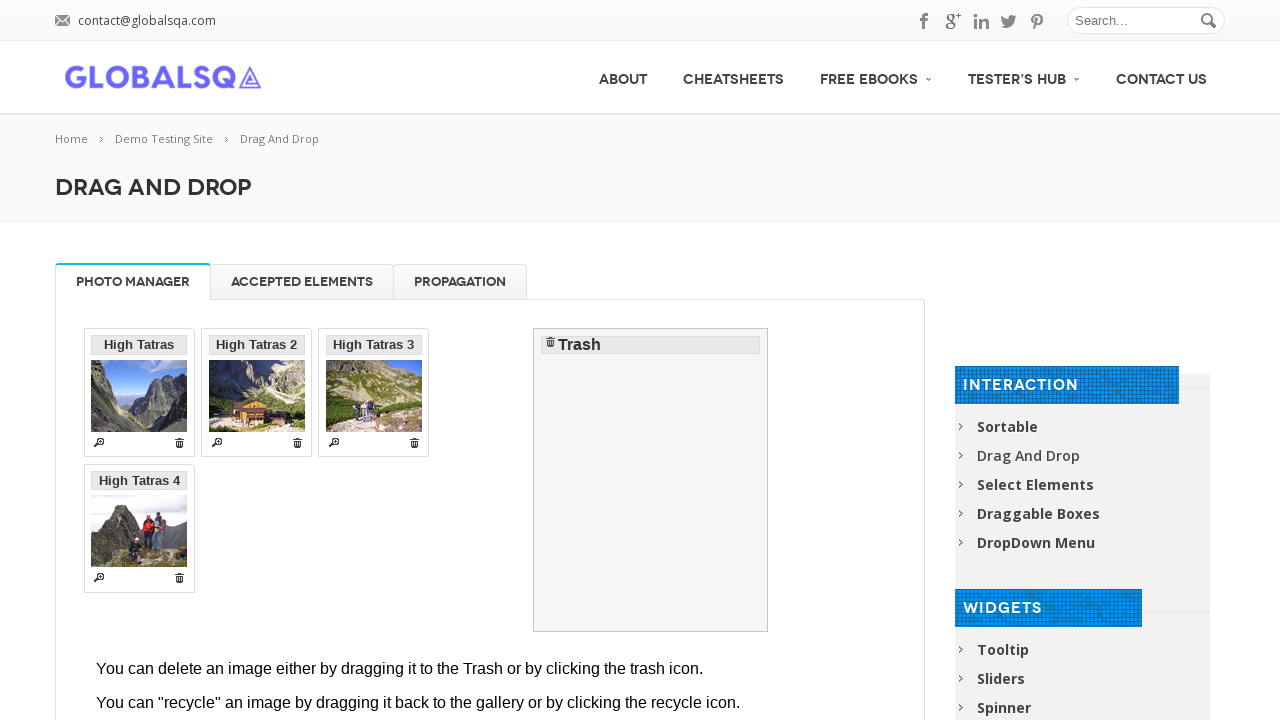

Located the source element (second draggable item) in iframe
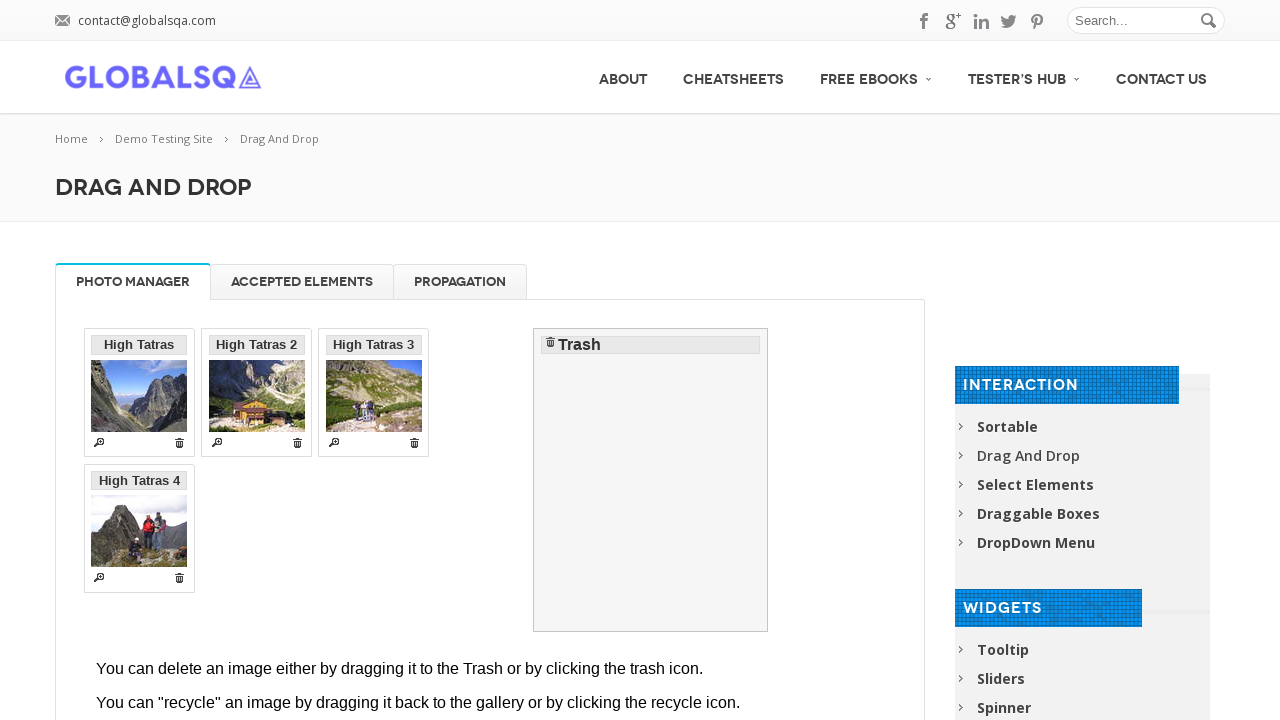

Located the trash drop zone in iframe
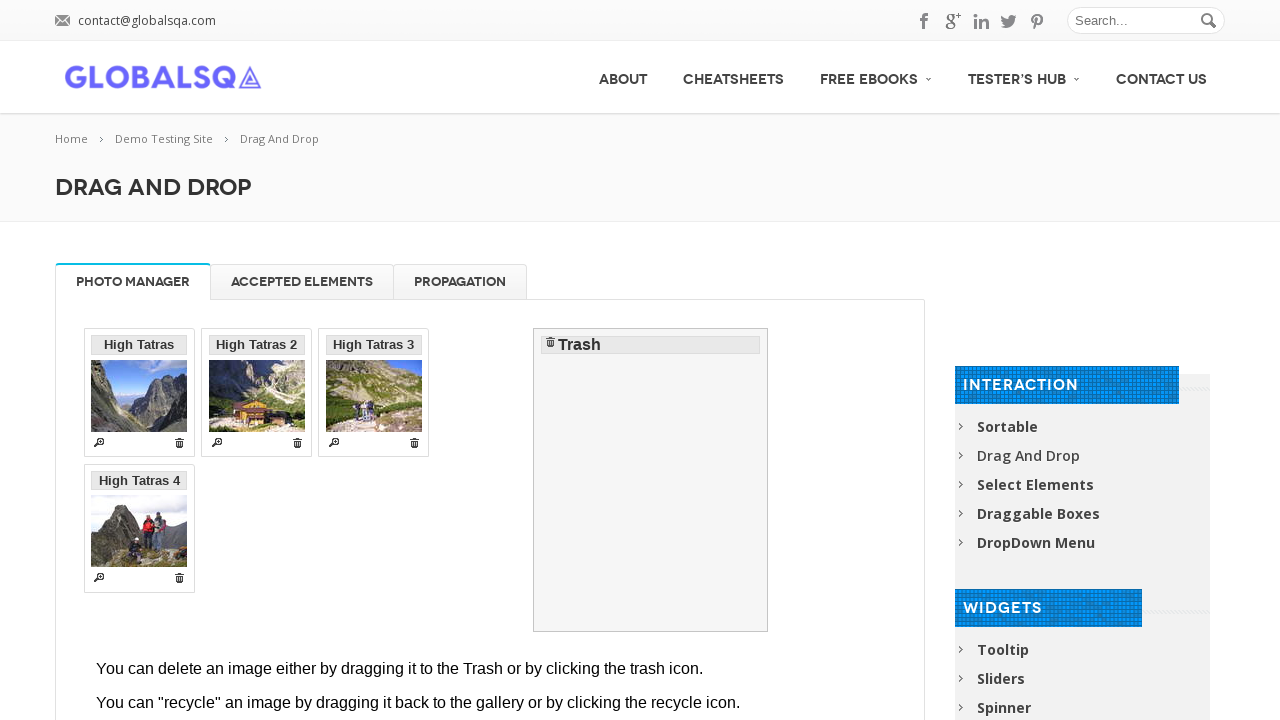

Dragged the source element to the trash drop zone at (651, 480)
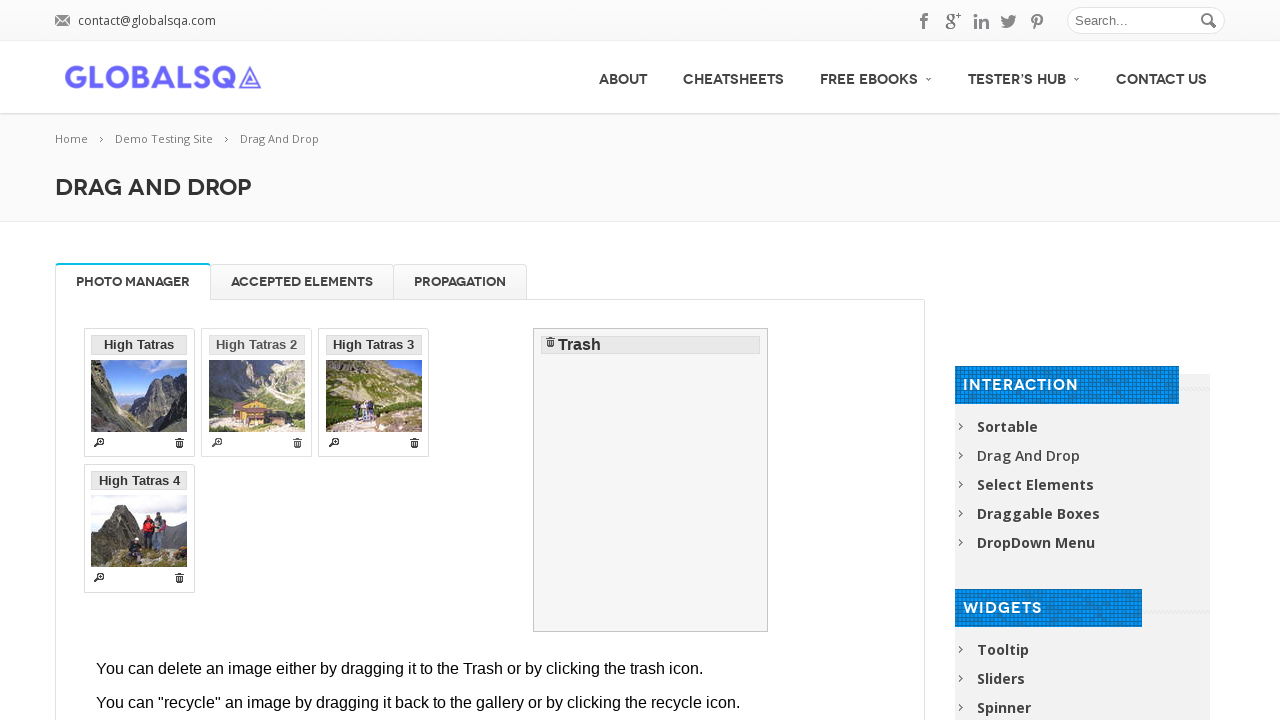

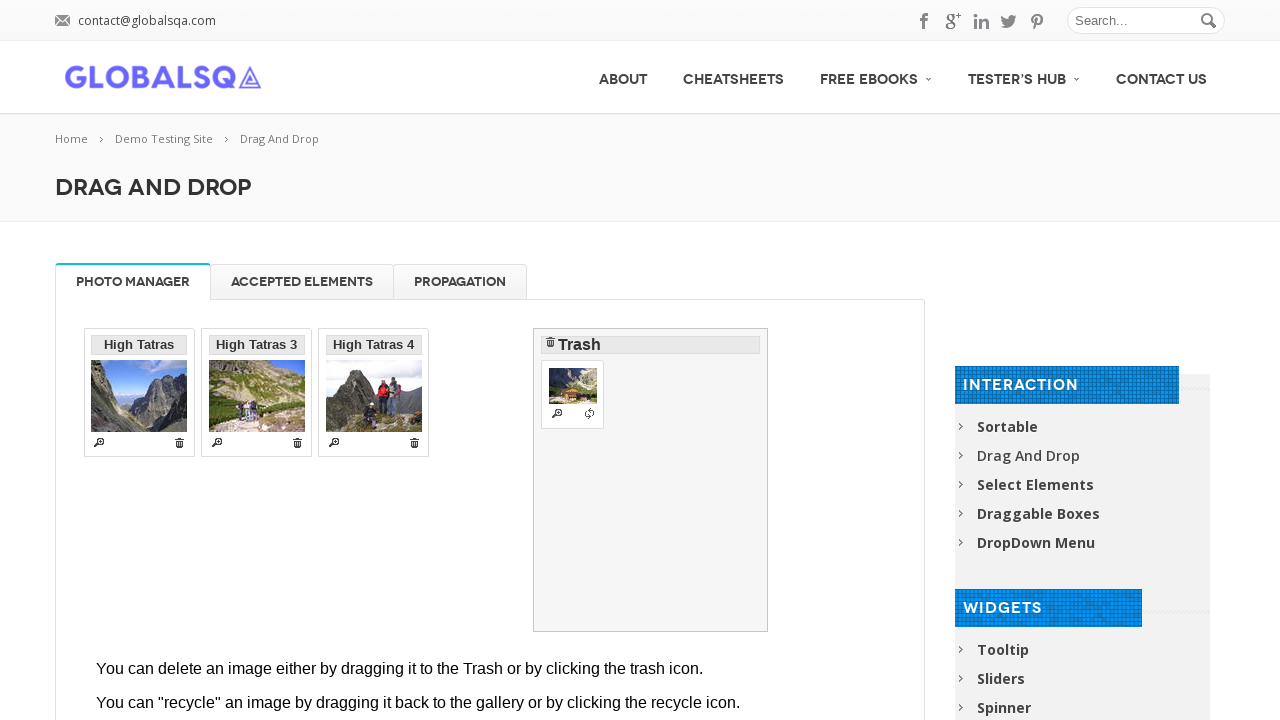